Navigates to the Sainsbury's grocery page and waits for it to load, verifying the page is accessible.

Starting URL: https://www.sainsburys.co.uk/gol-ui/groceries

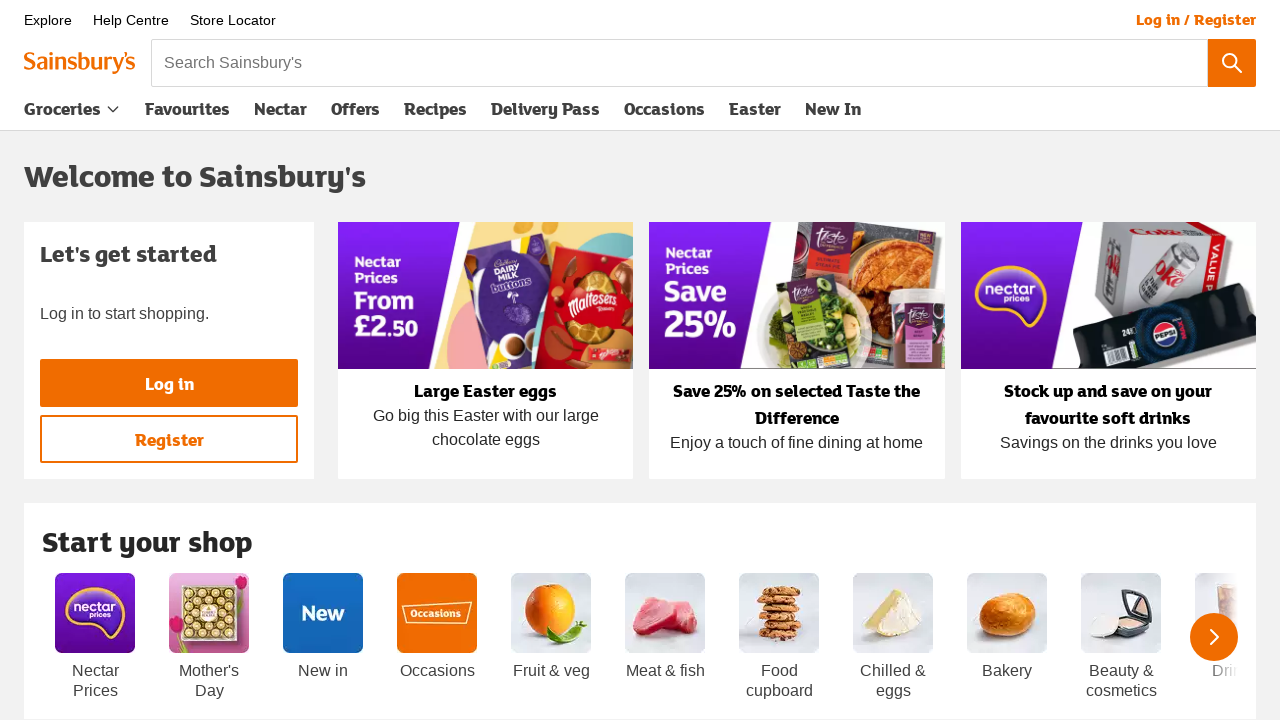

Navigated to Sainsbury's groceries page
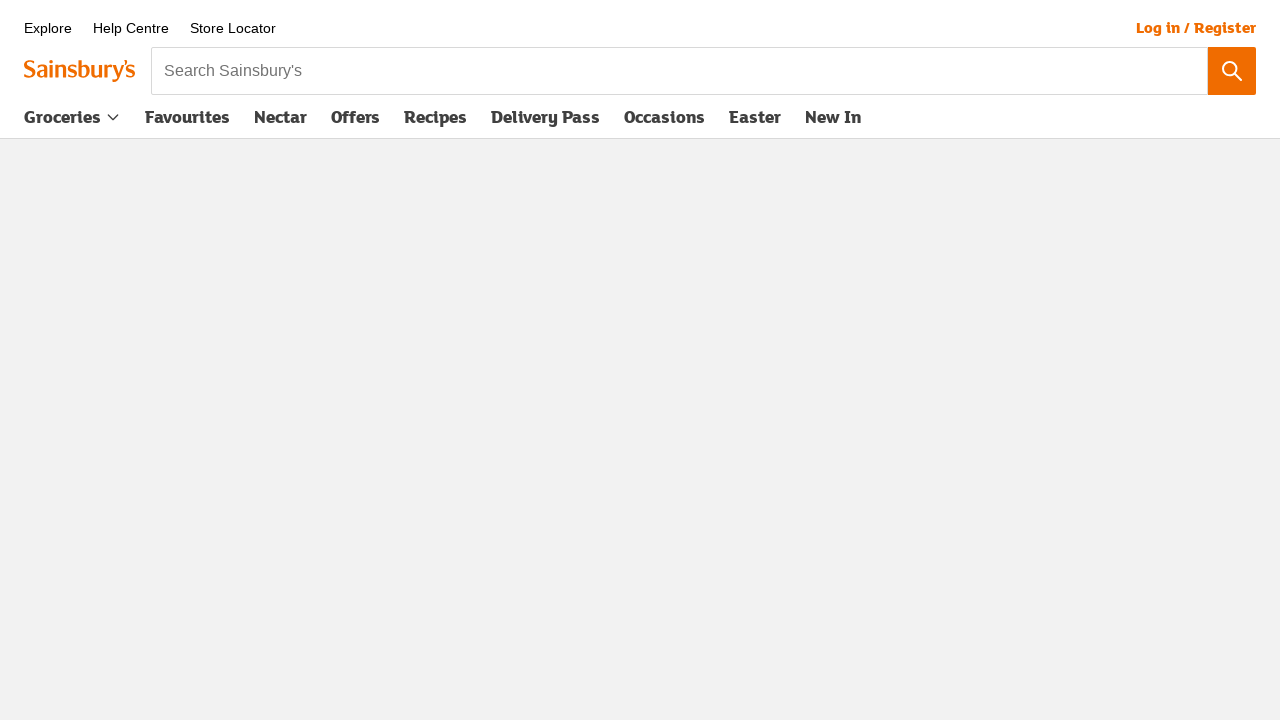

Page DOM content fully loaded
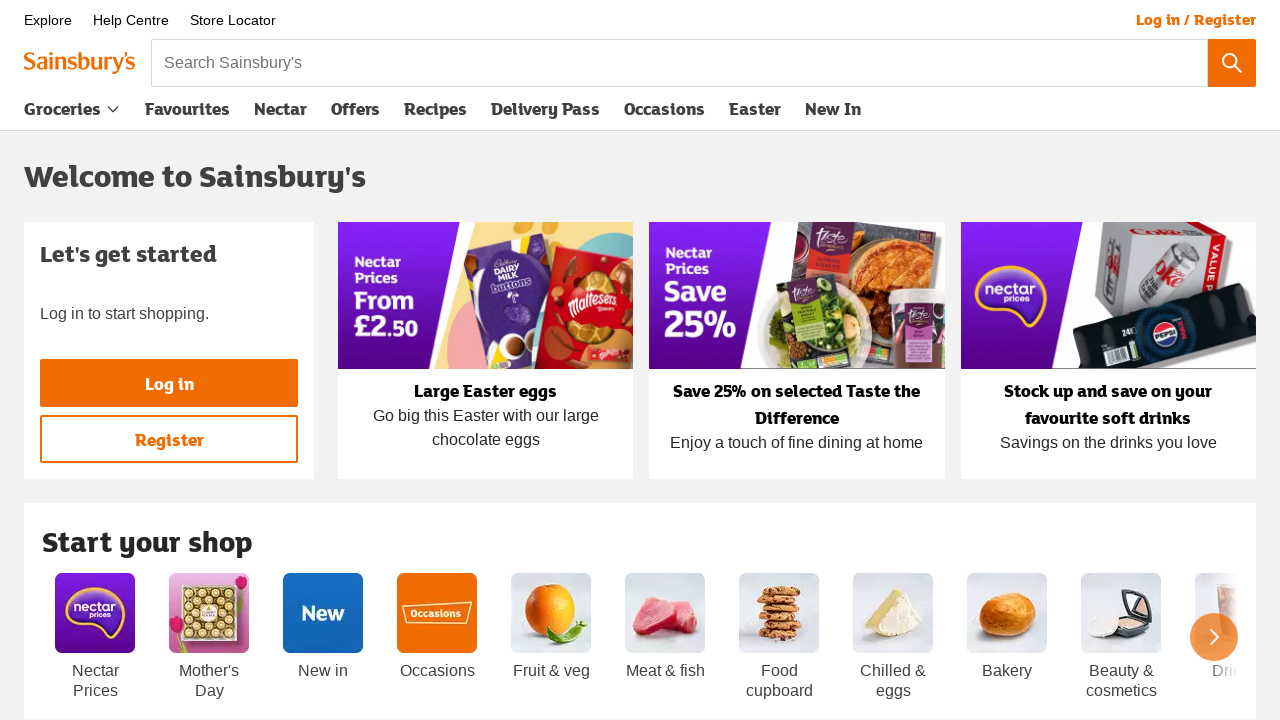

Main content area (body) is present and accessible
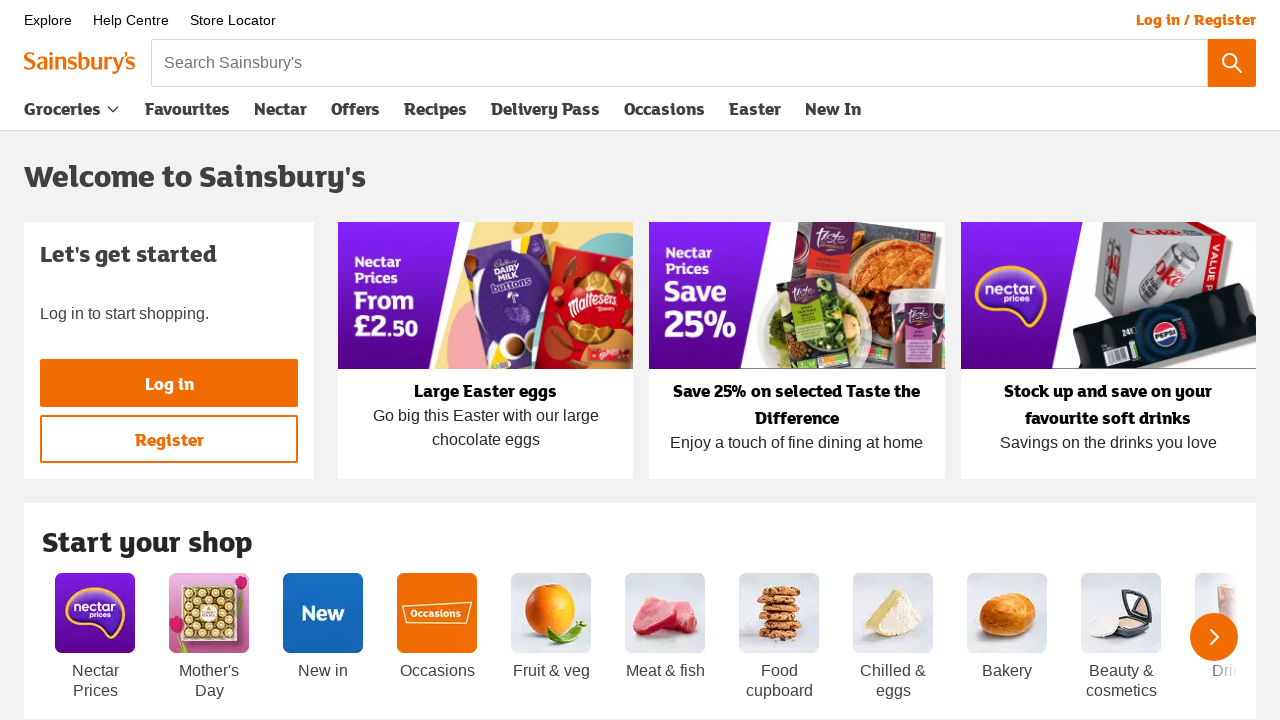

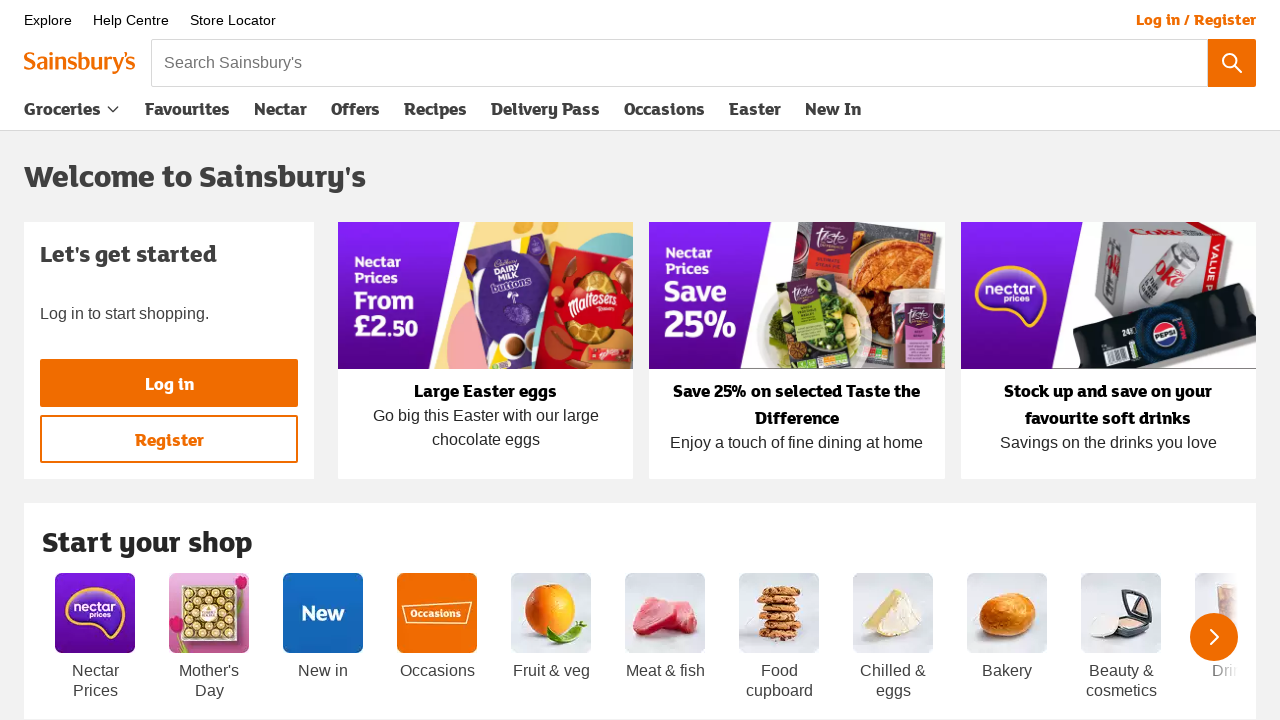